Tests the clear button functionality on an online calculator after entering a numeric digit (1), then pressing 'c' to clear

Starting URL: https://www.online-calculator.com/full-screen-calculator/

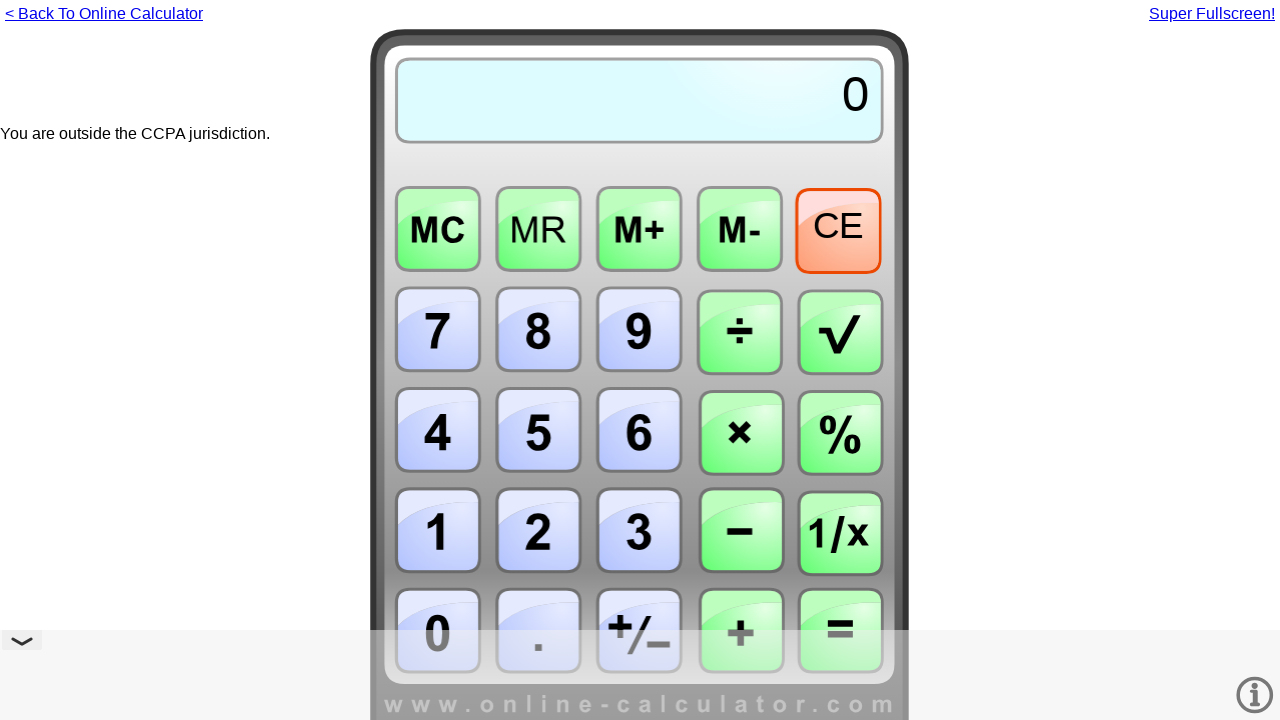

Pressed Numpad1 to enter numeric digit 1 on calculator
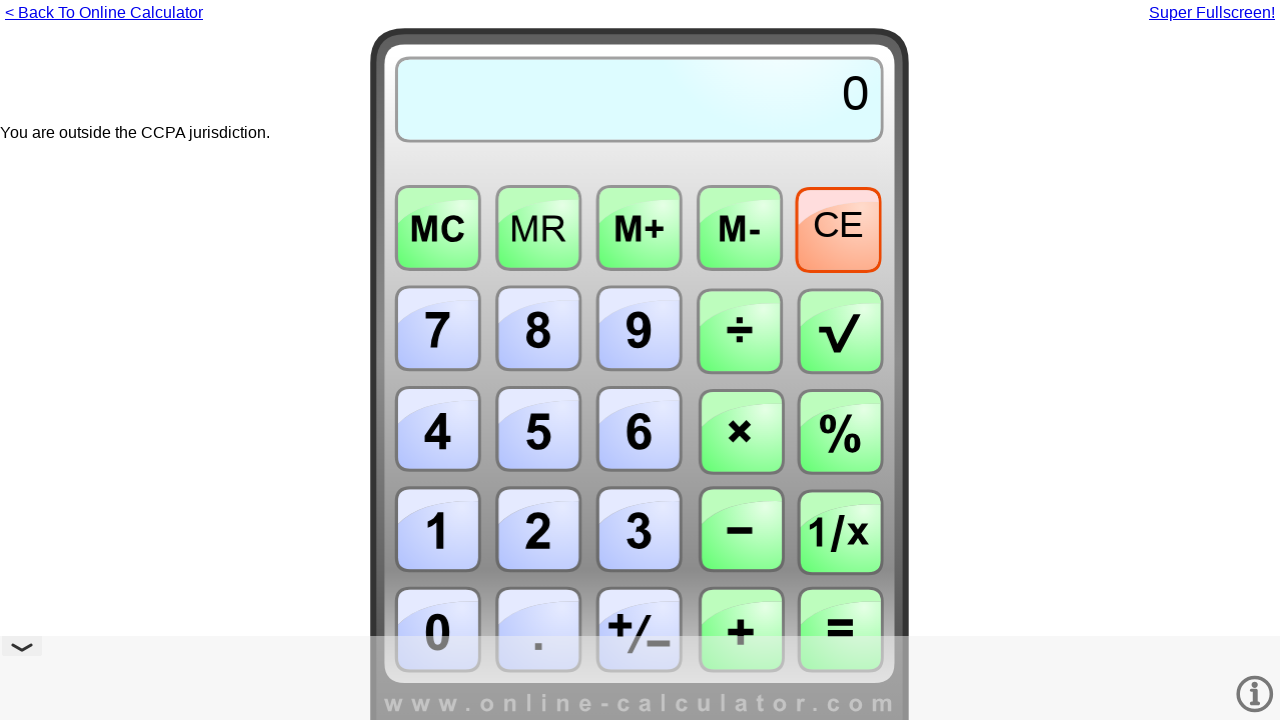

Pressed 'c' key to clear the calculator
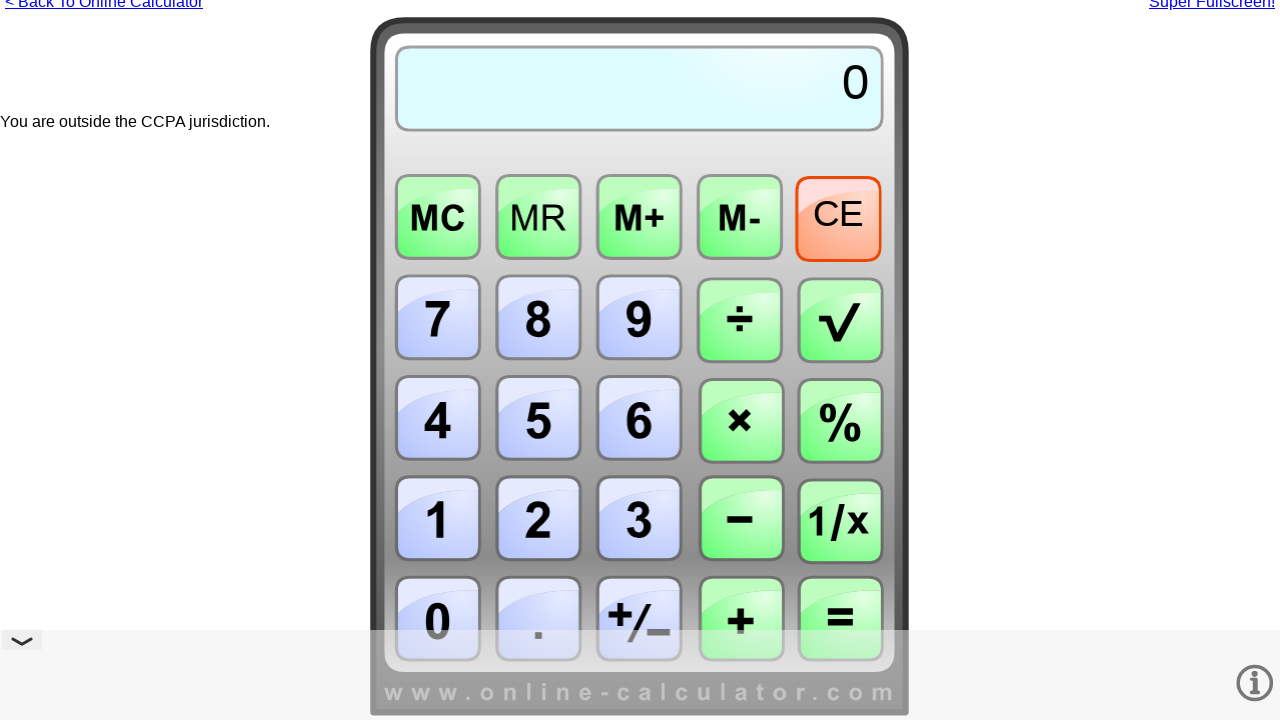

Waited 500ms for clear action to complete
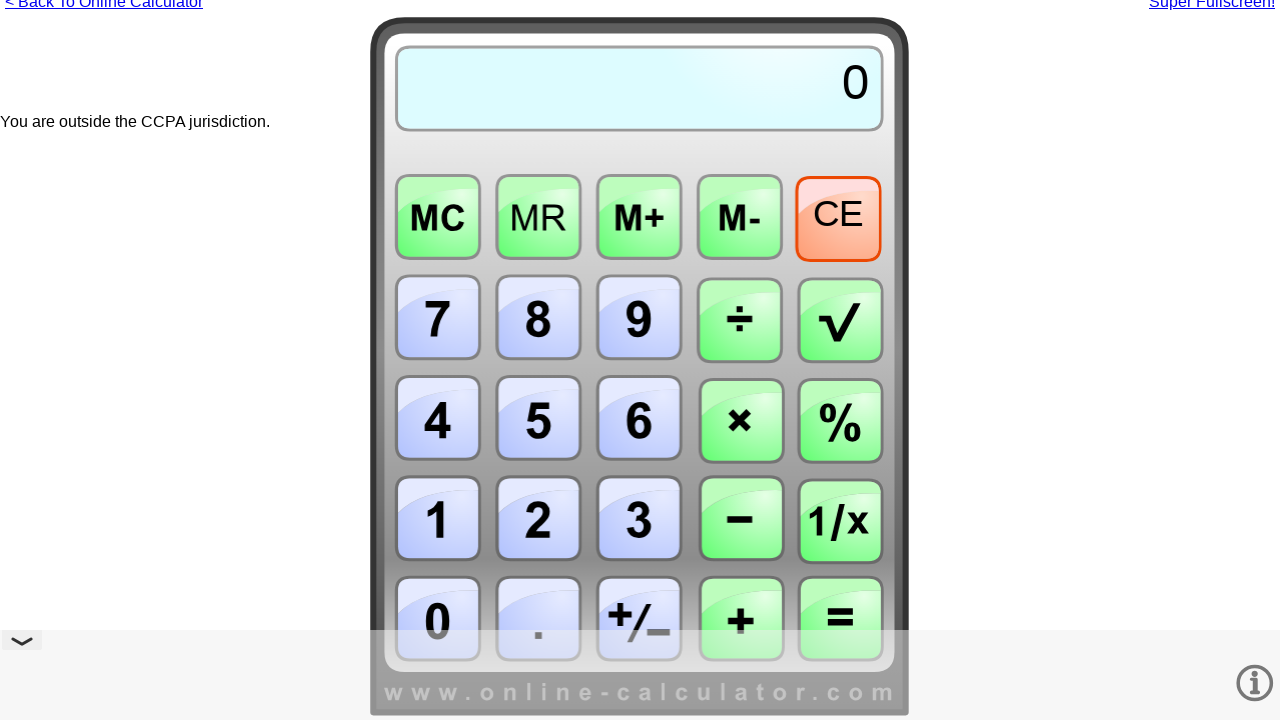

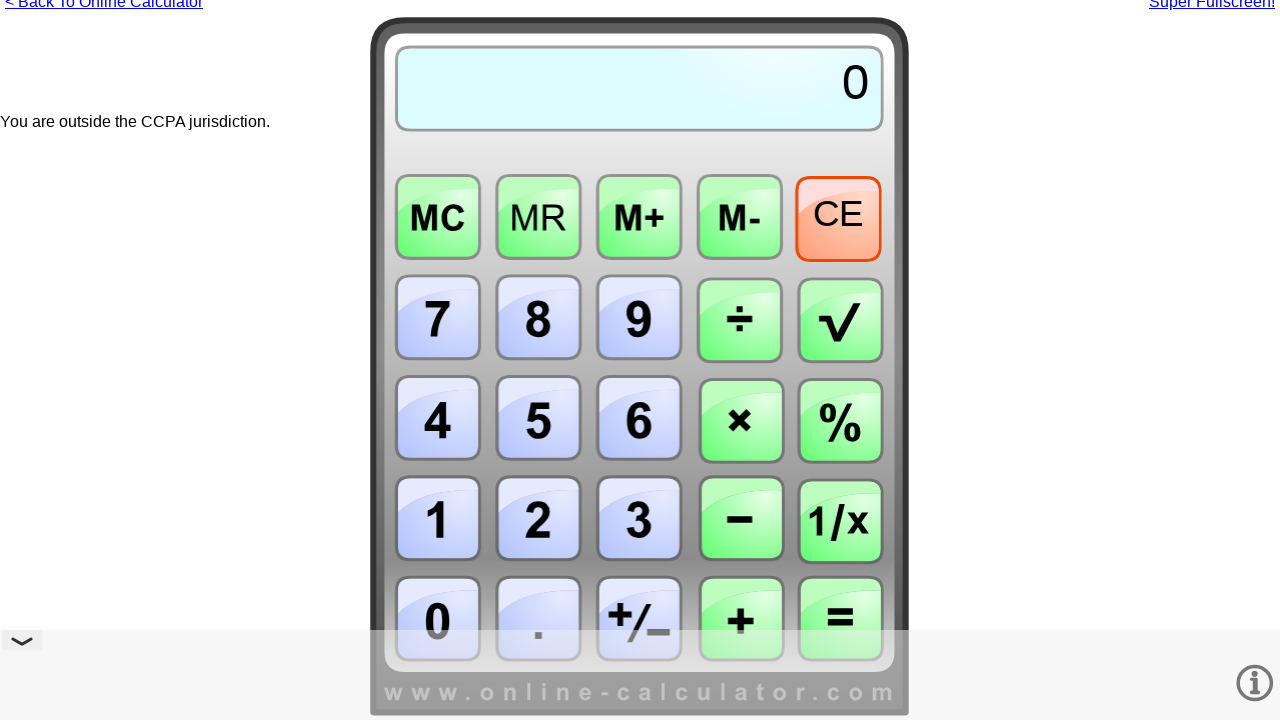